Navigates to testingbot.com and performs an accessibility check using axe-core to analyze the page for accessibility issues

Starting URL: https://testingbot.com

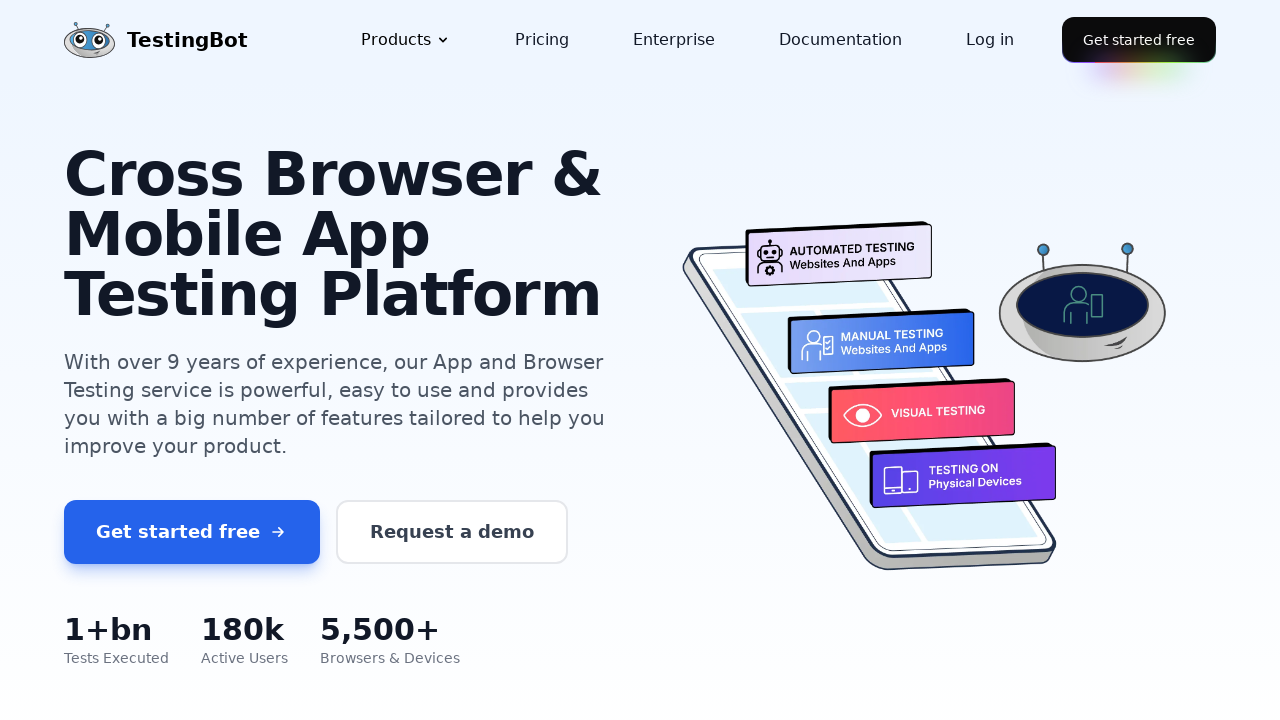

Waited for page to reach domcontentloaded state
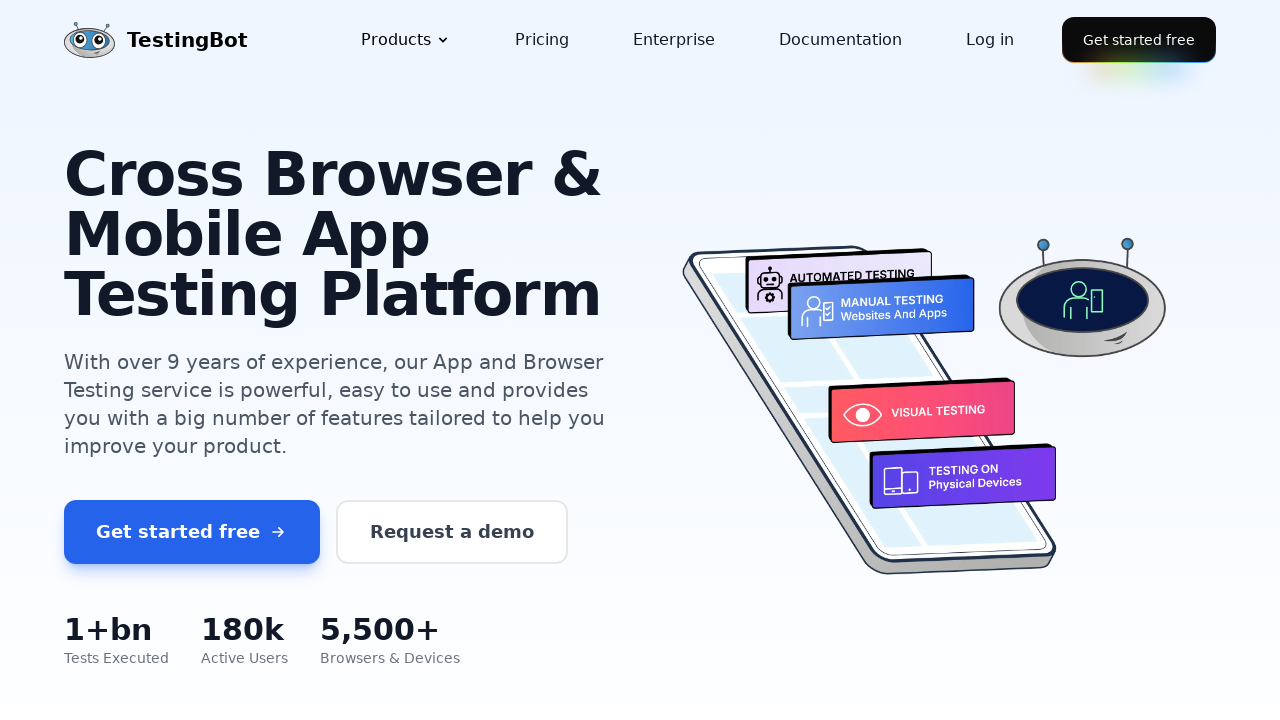

Verified body element is present on testingbot.com
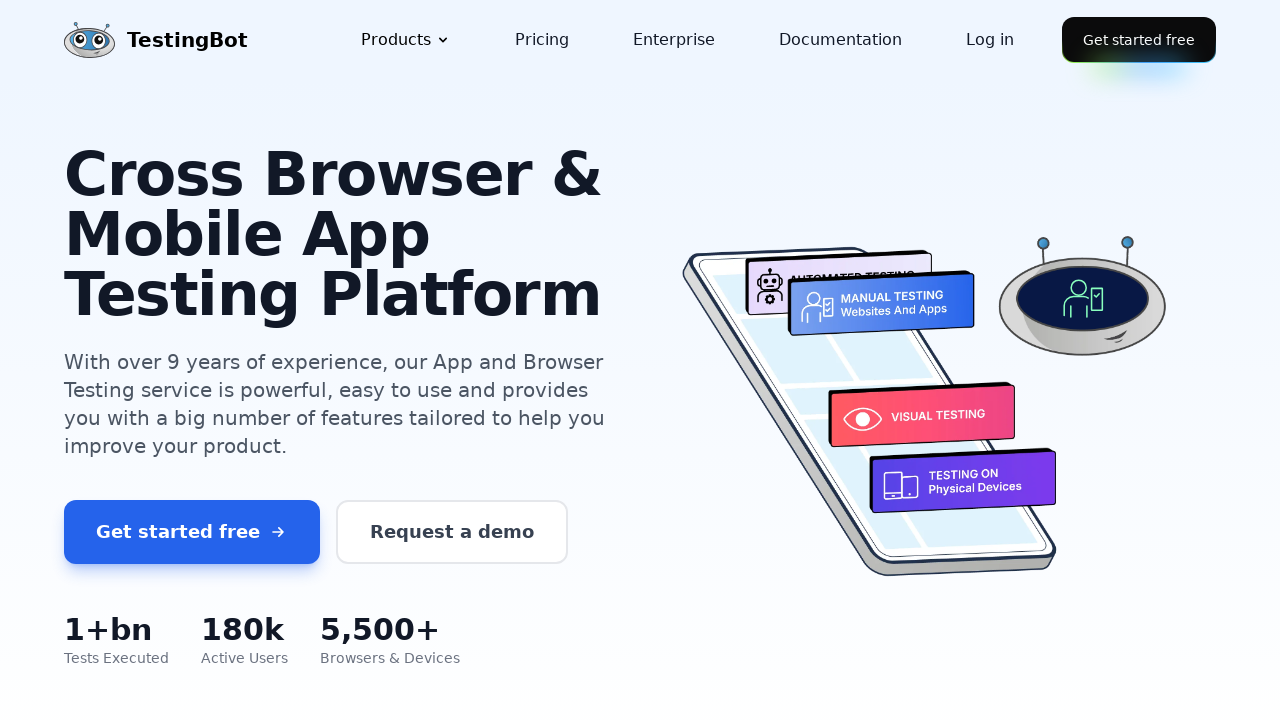

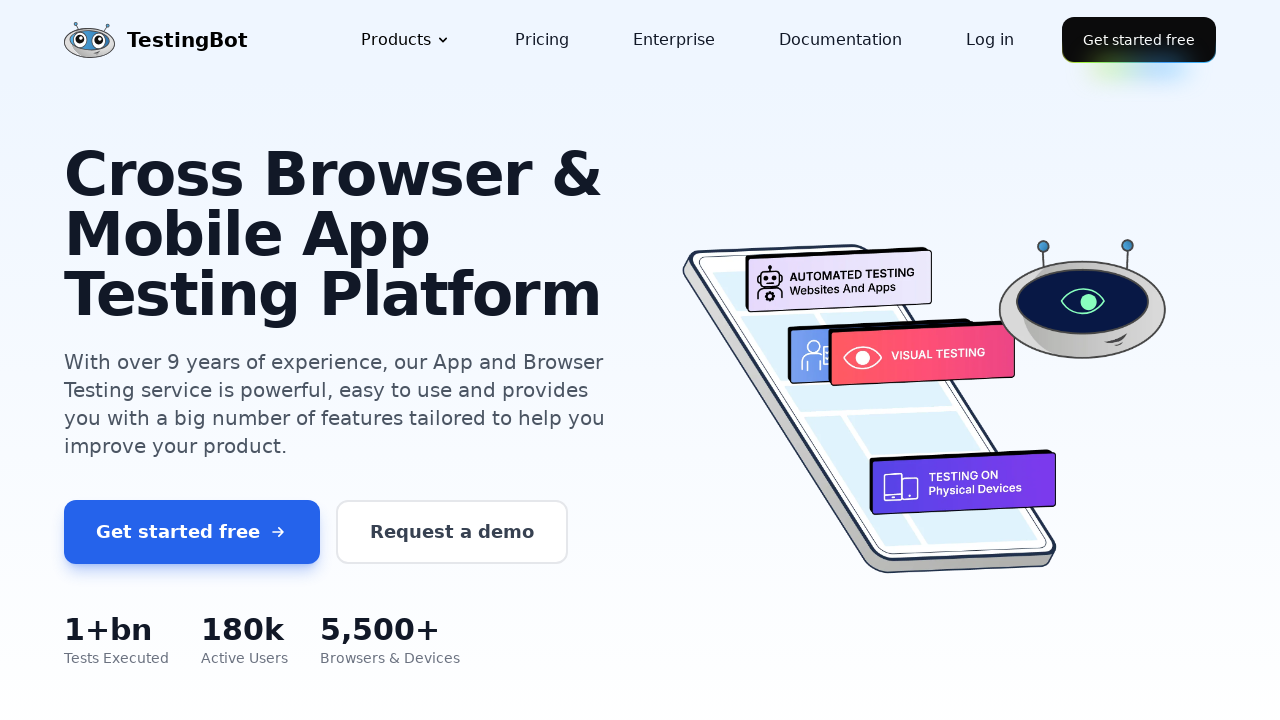